Searches for a movie on the Korean Box Office Information System (KOBIS) website, clicks on the movie result, and navigates to its detailed statistics tab.

Starting URL: https://www.kobis.or.kr/kobis/business/main/main.do

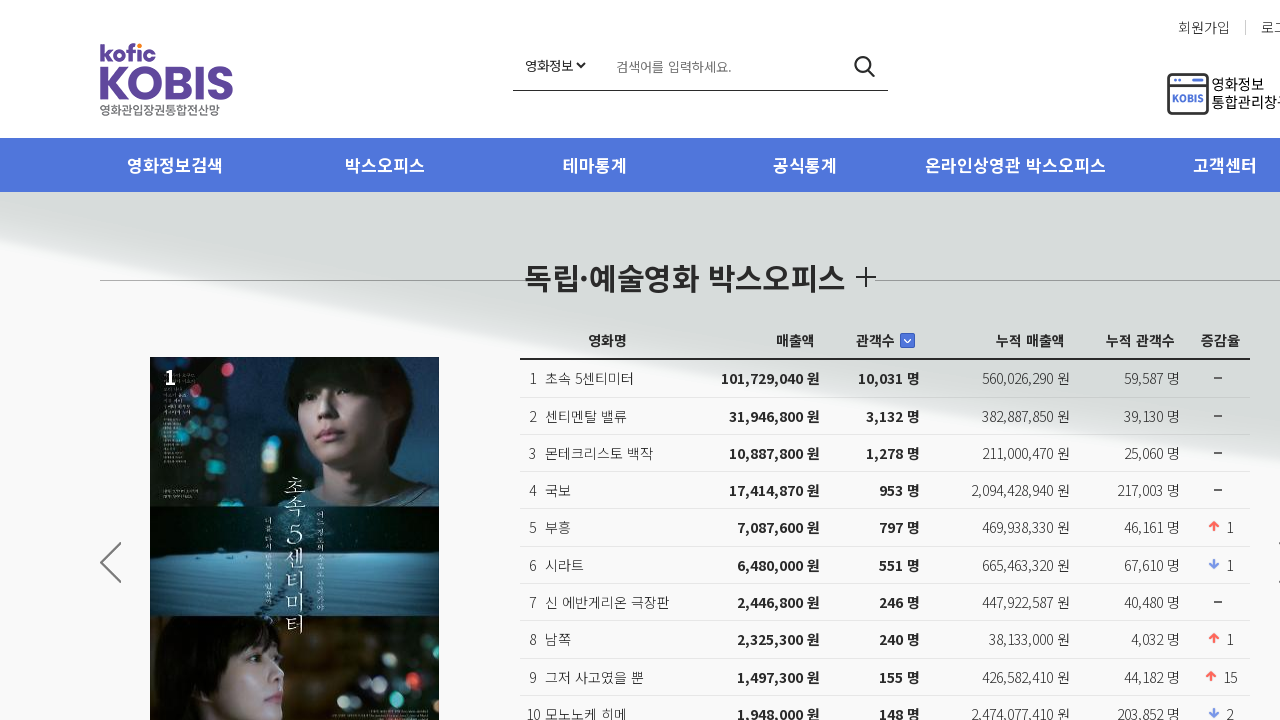

Filled search field with movie name '기생충' on #inp_solrSearch
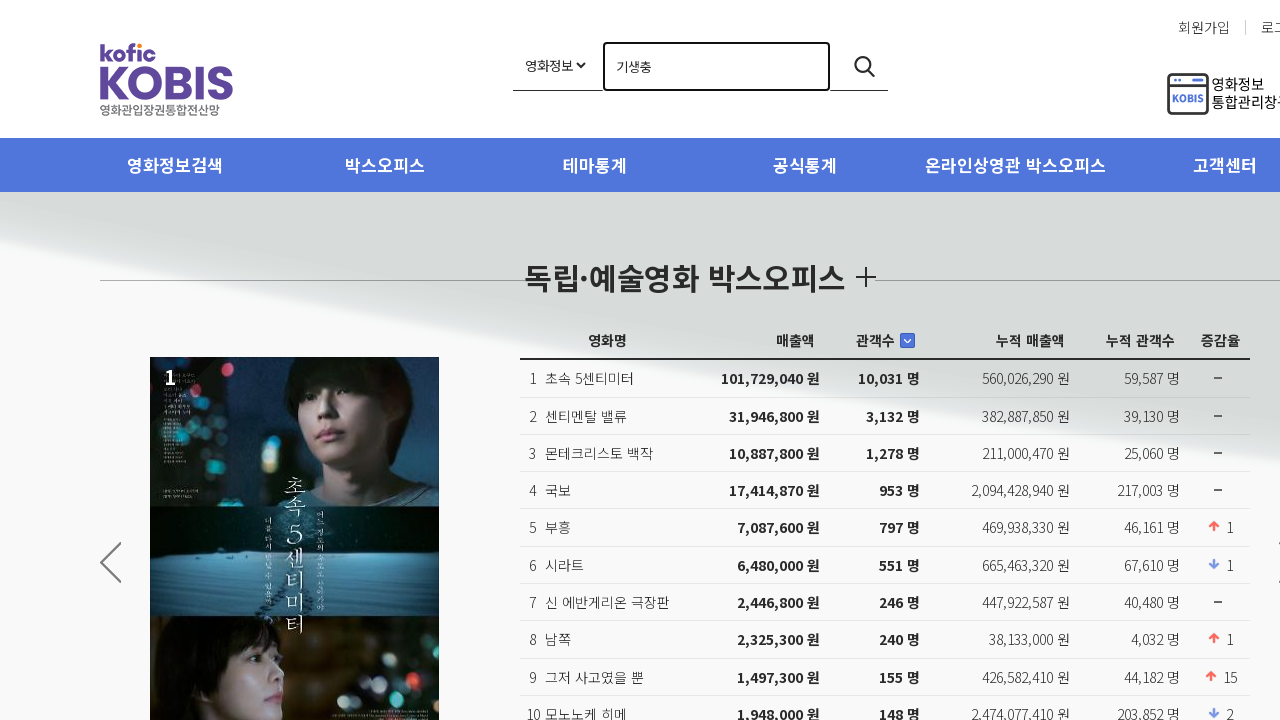

Clicked search button to search for movie at (864, 66) on xpath=//*[@id='searchMainTopMovie']/fieldset/button/span
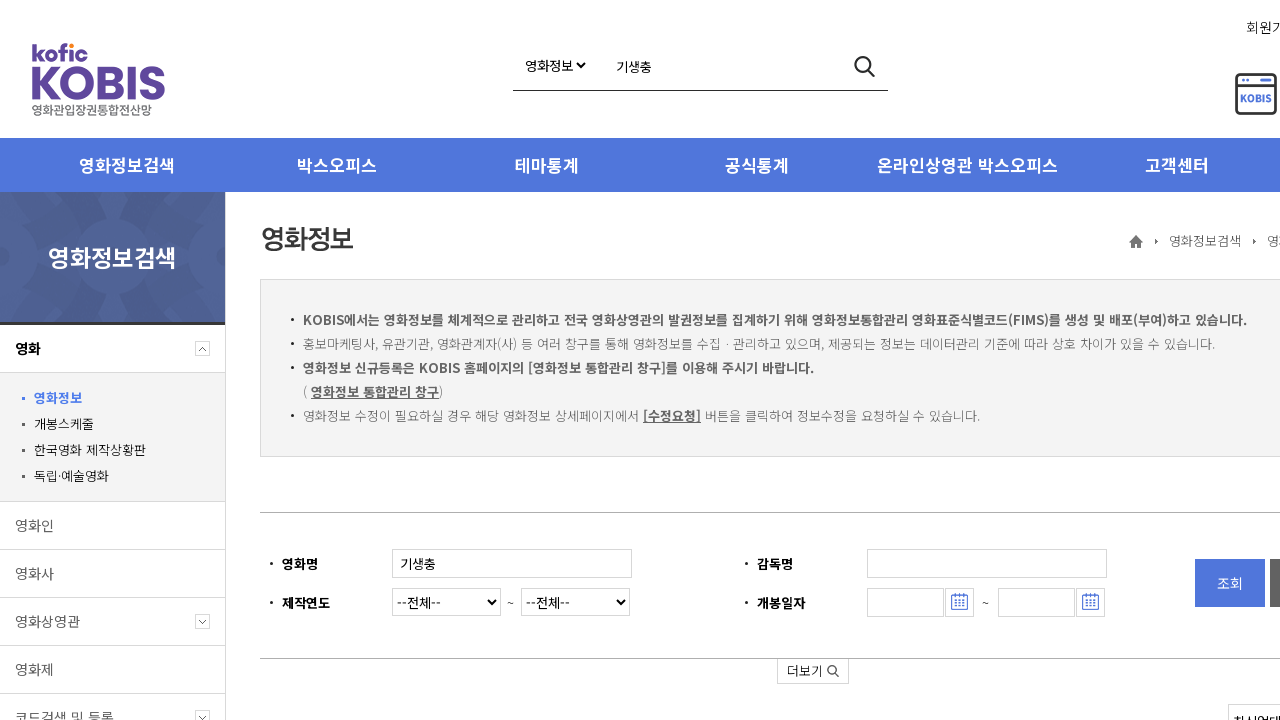

Search results table loaded
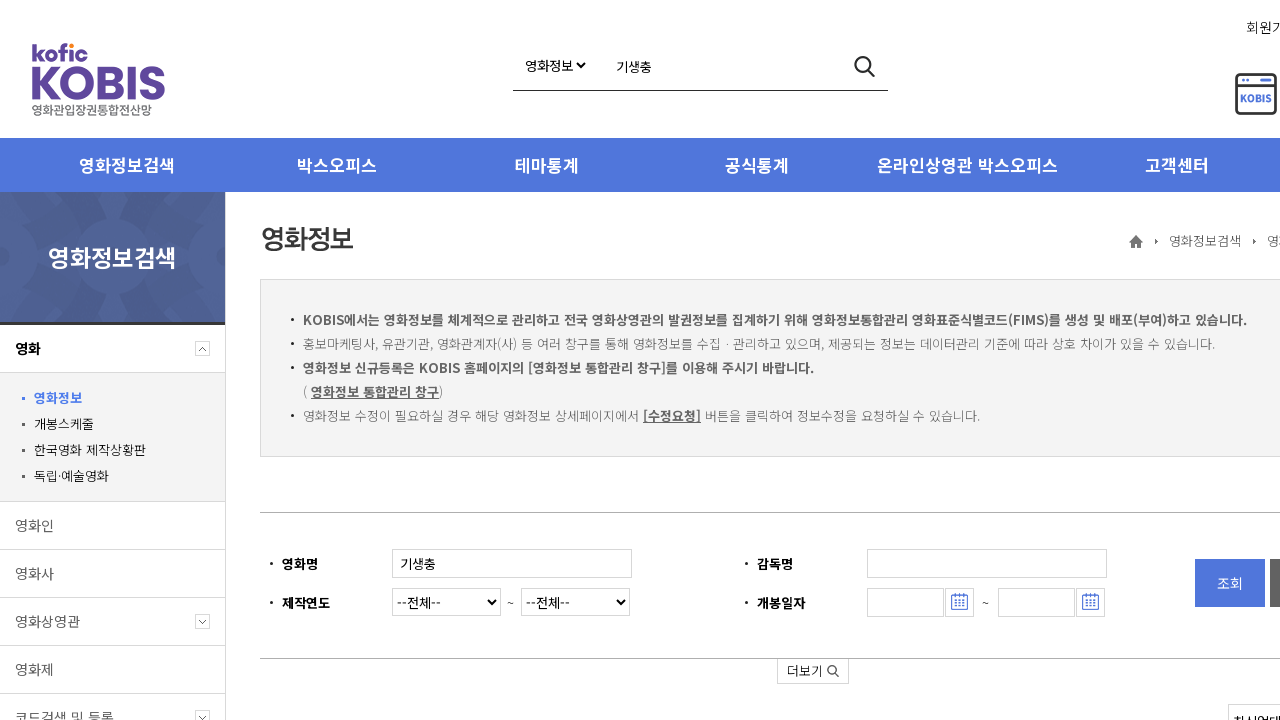

Clicked on movie result '기생충' to open details at (290, 359) on a[title='기생충']
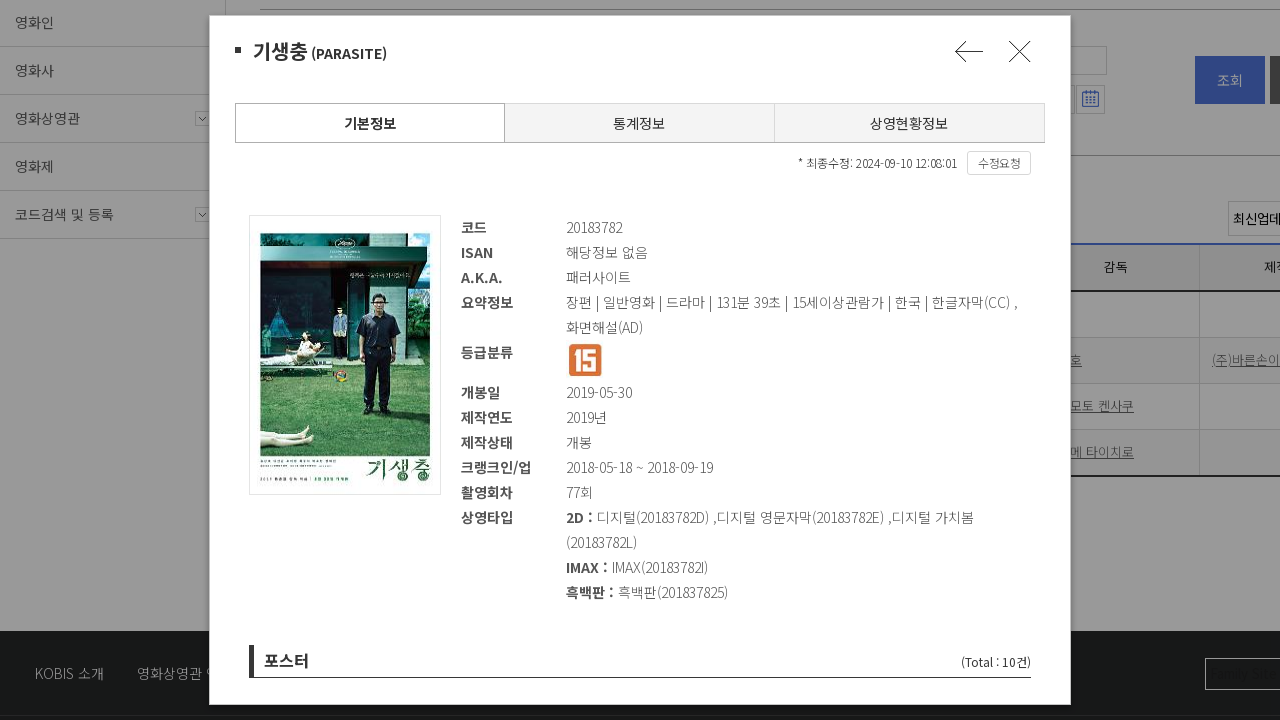

Statistics tab selector is available
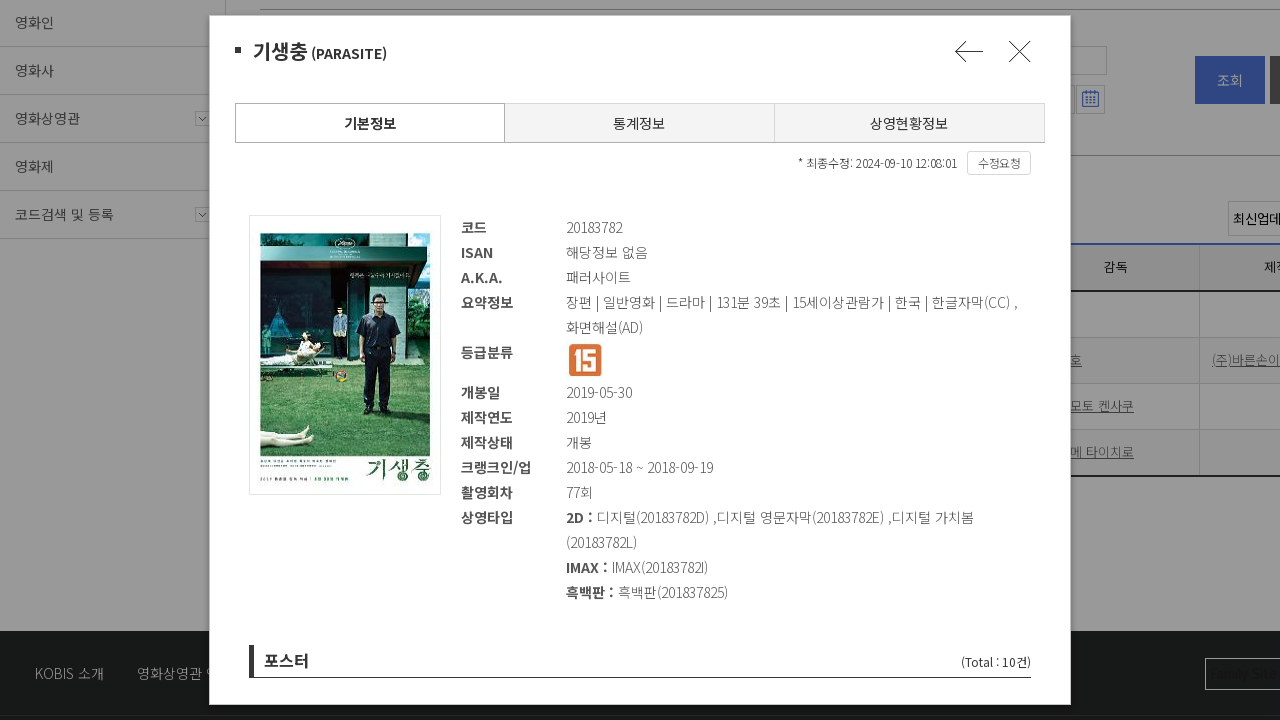

Clicked on statistics/details tab at (639, 123) on xpath=/html/body/div[3]/div[1]/div[2]/ul/li[2]/a
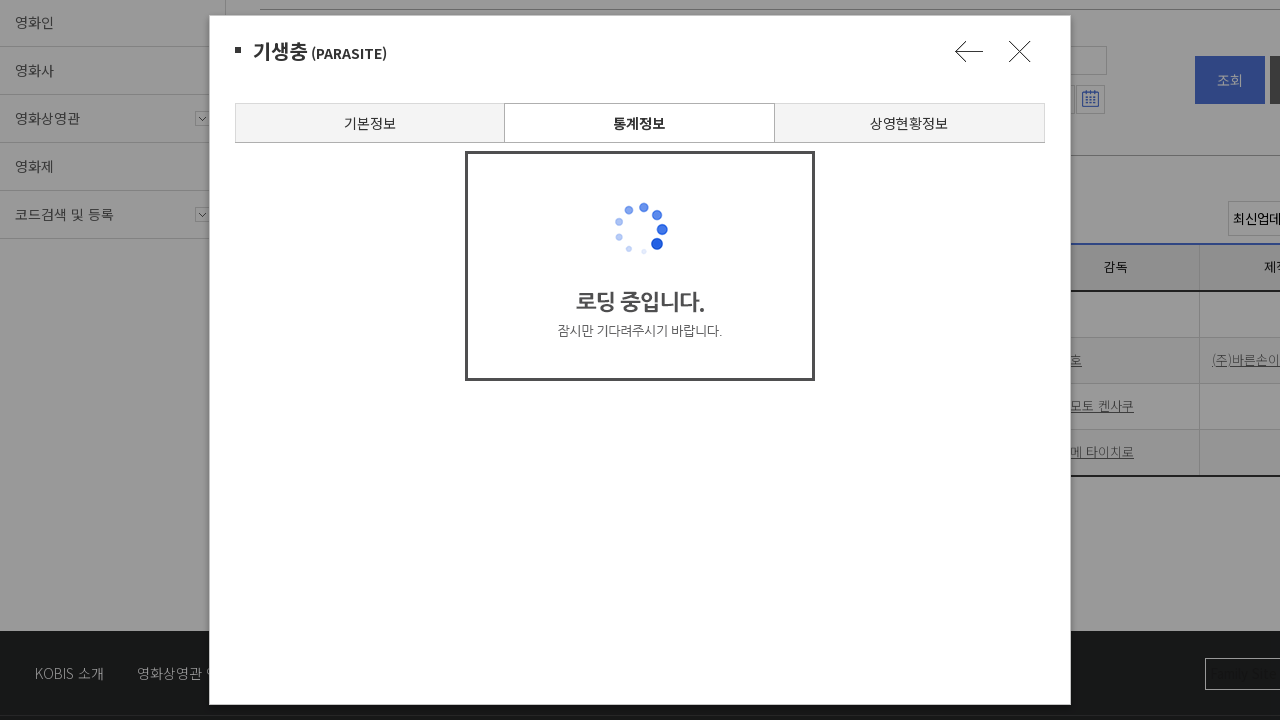

Statistics data table loaded successfully
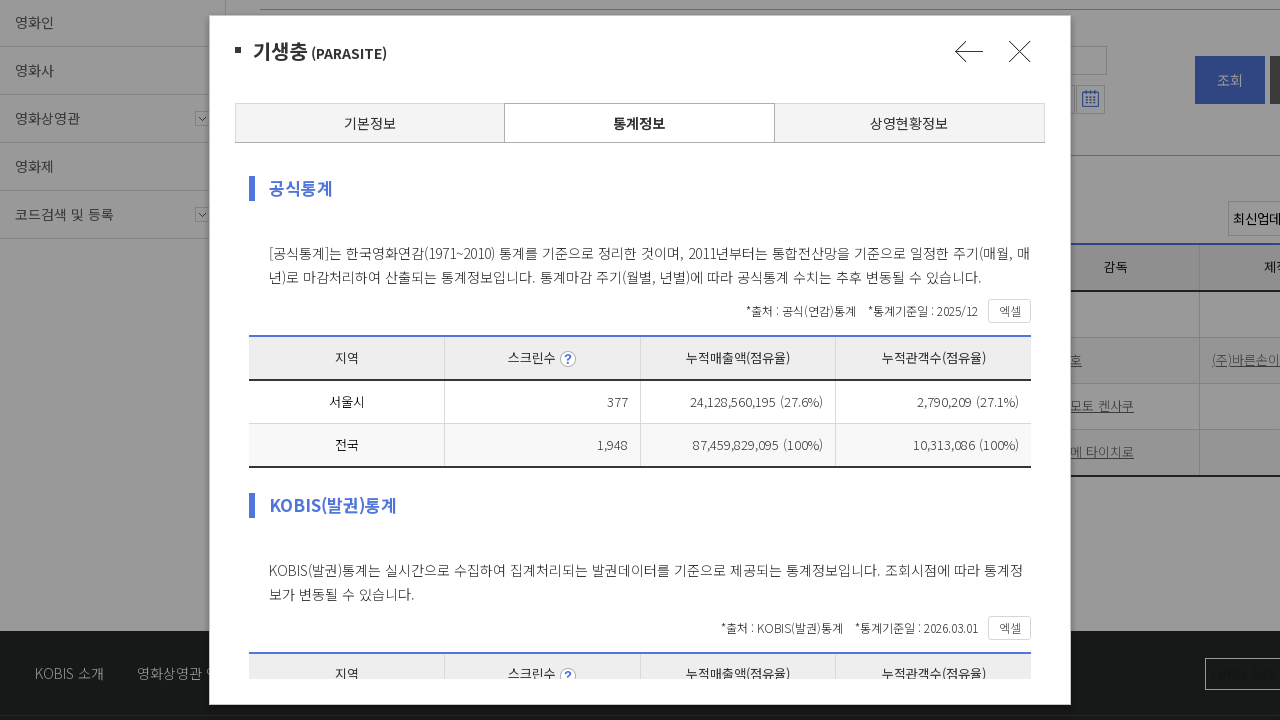

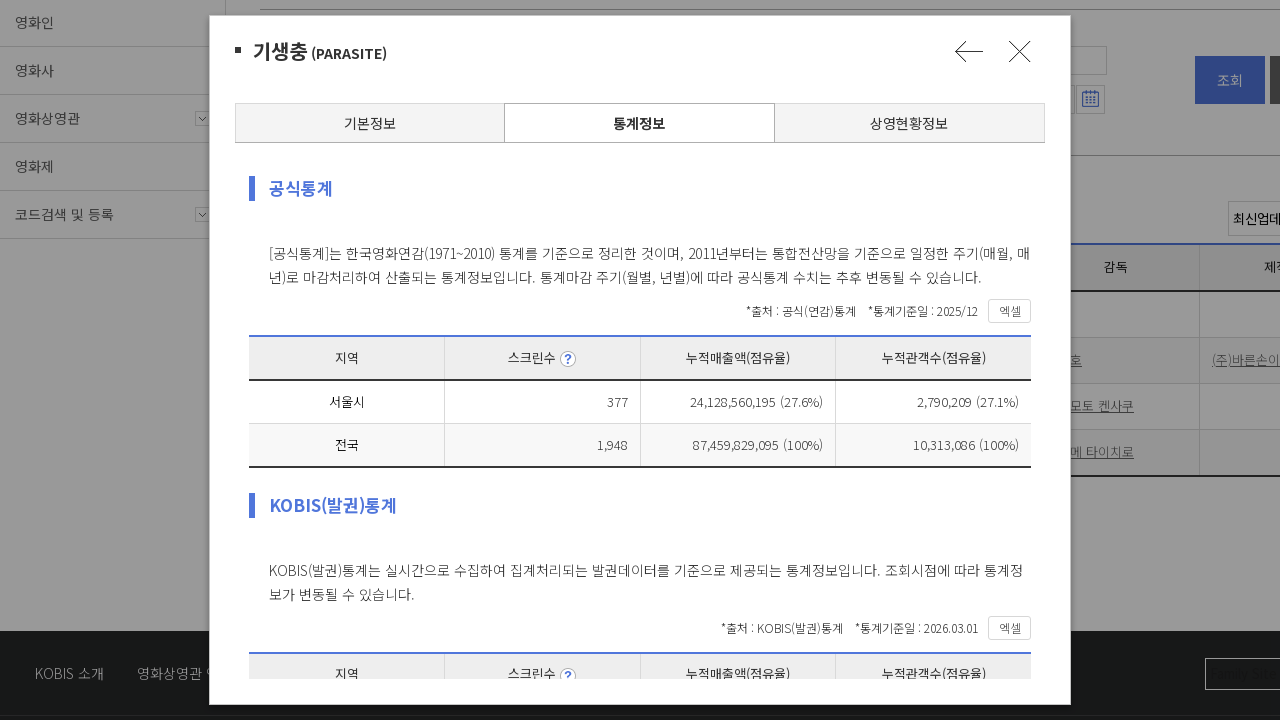